Tests JavaScript prompt/alert handling on W3Schools by navigating to a tryit page, switching to an iframe, clicking a button that triggers an alert, accepting the alert, and then clicking the "go to website" button.

Starting URL: https://www.w3schools.com/jsref/tryit.asp?filename=tryjsref_prompt

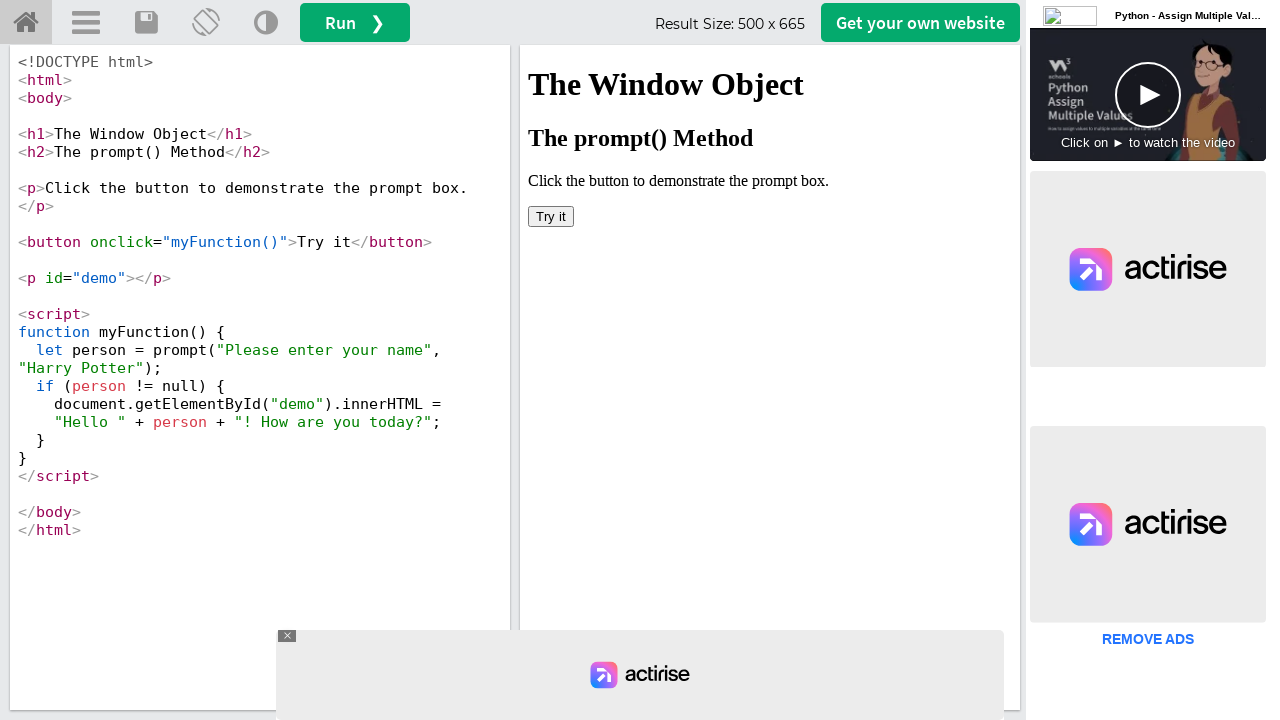

Clicked the 'Run' button to load the example at (355, 22) on #runbtn
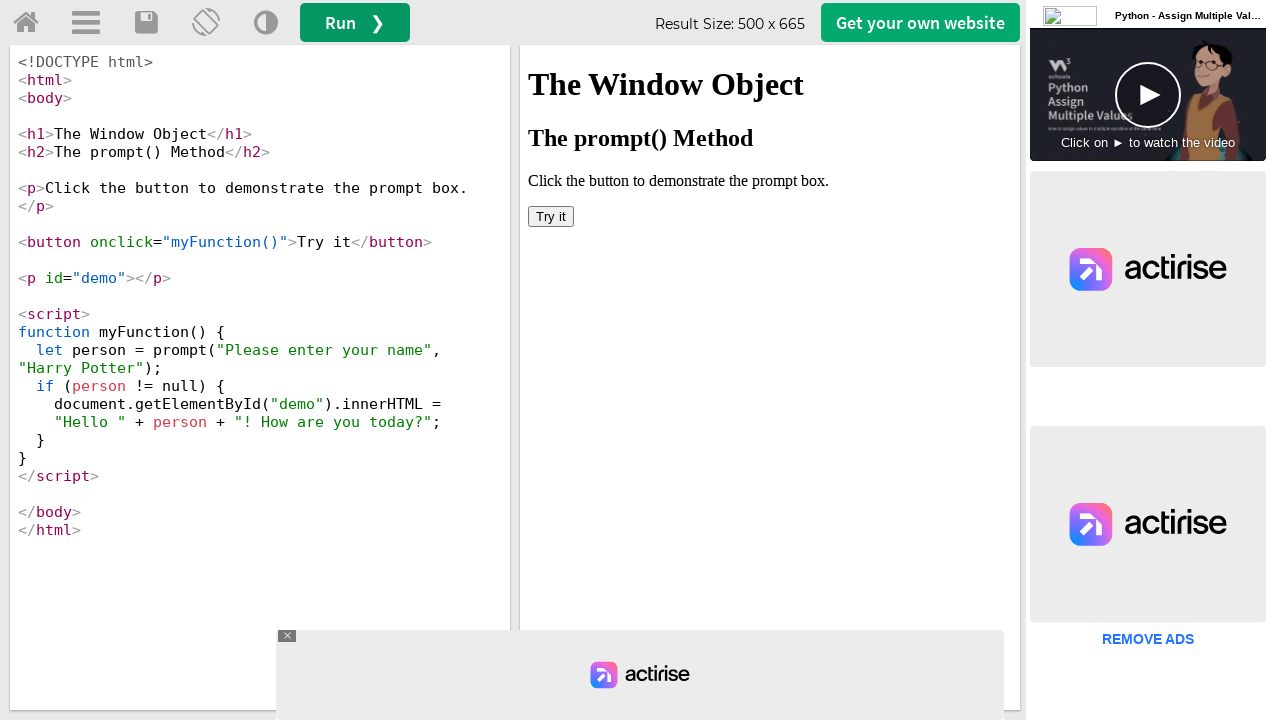

Located the iframe containing the example
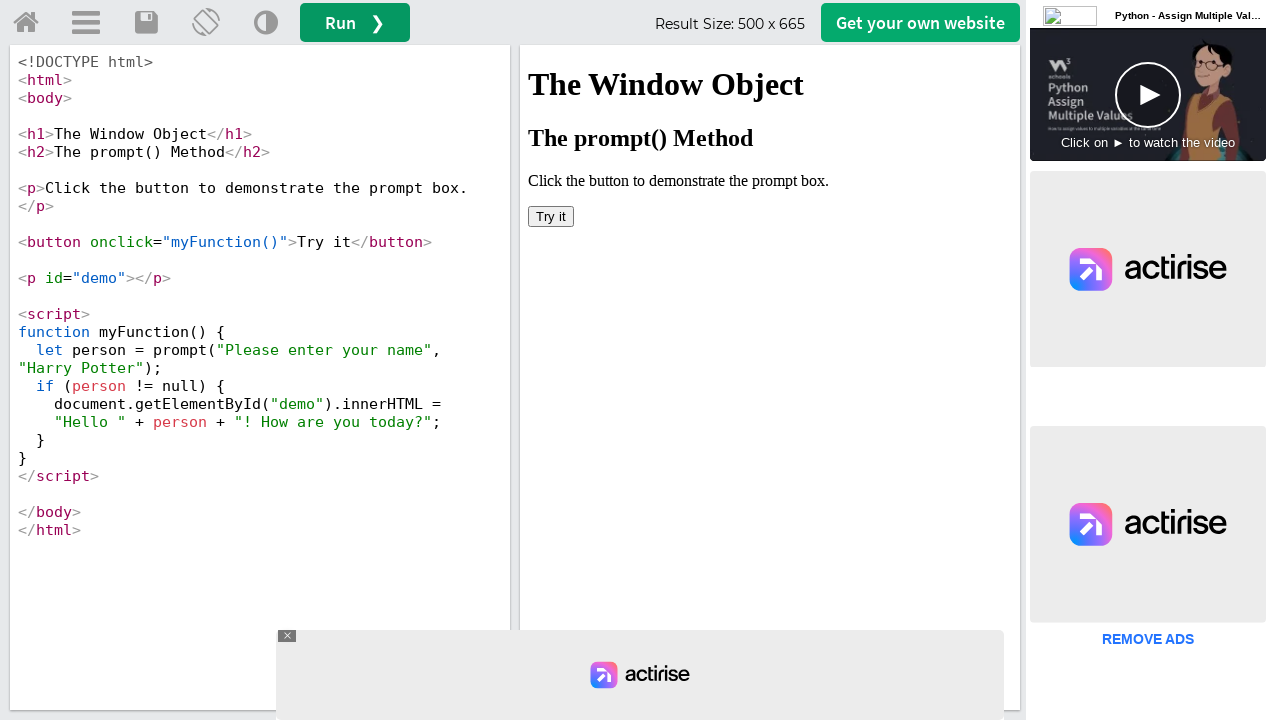

Clicked the 'Try it' button inside the iframe to trigger the prompt at (551, 216) on #iframeResult >> internal:control=enter-frame >> xpath=//button[normalize-space(
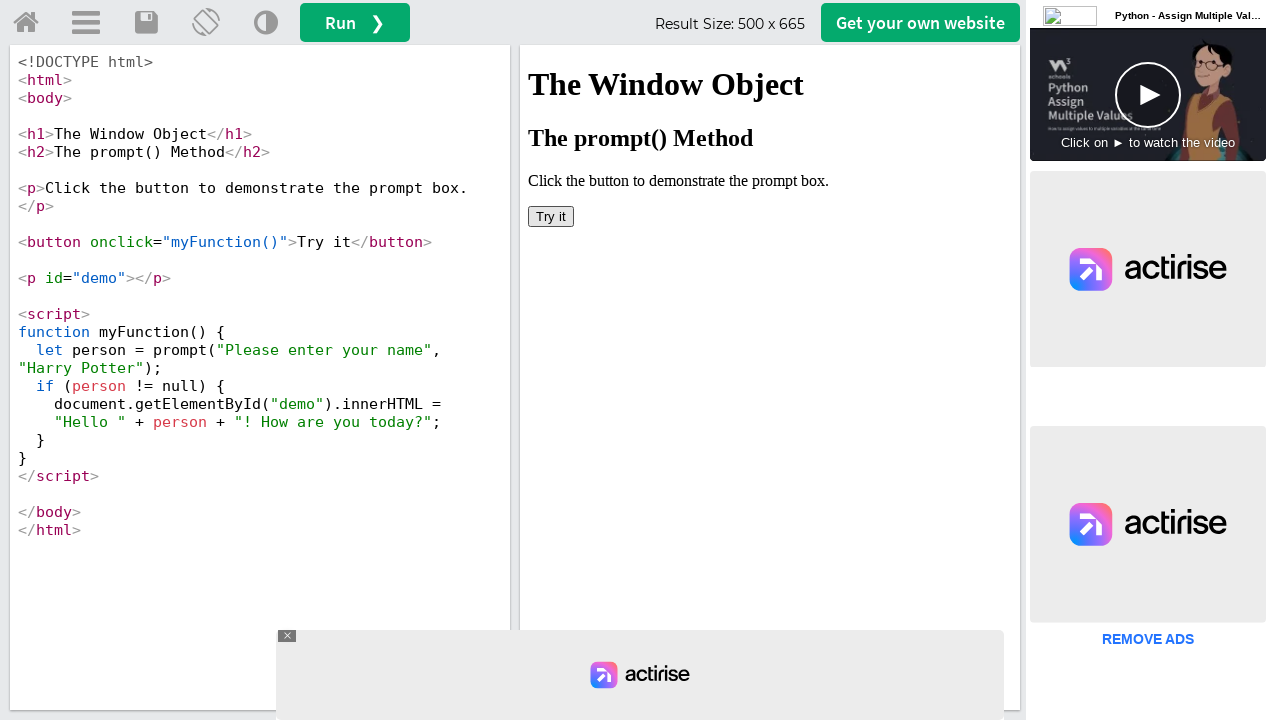

Set up dialog handler to accept JavaScript alerts/prompts
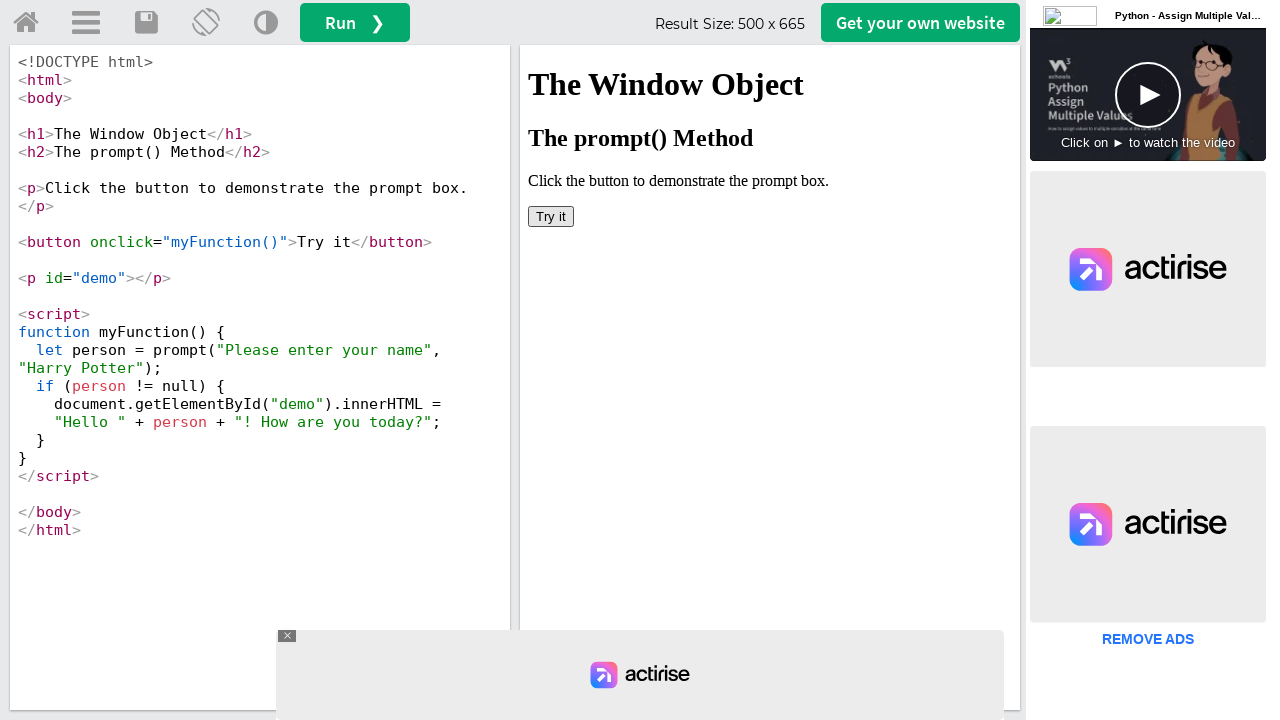

Waited for dialog to be handled
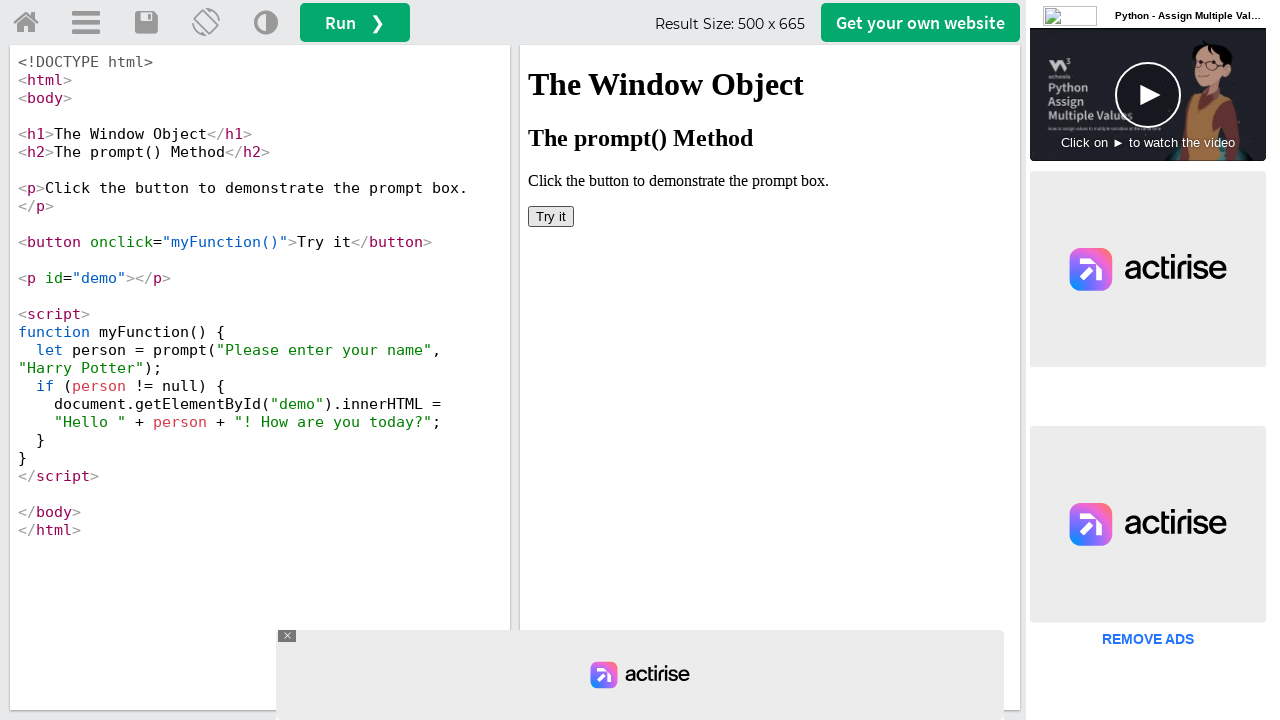

Clicked the 'Go to W3Schools.com' button at (920, 22) on #getwebsitebtn
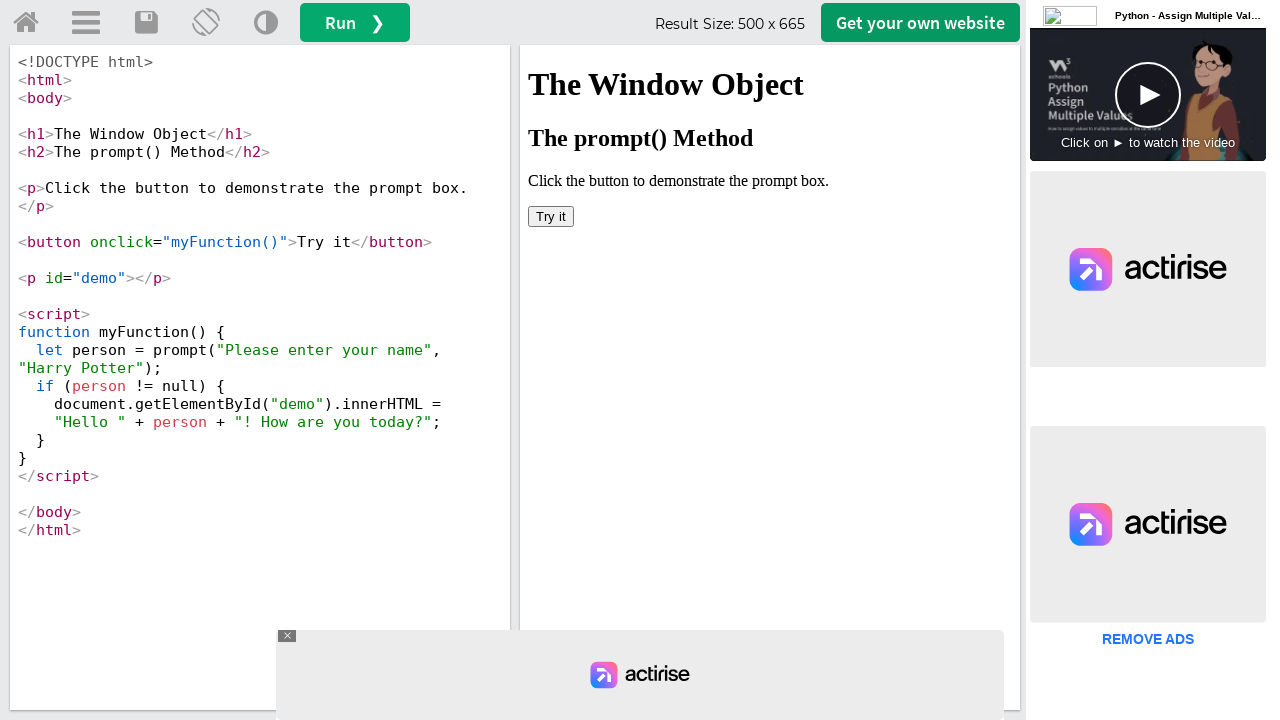

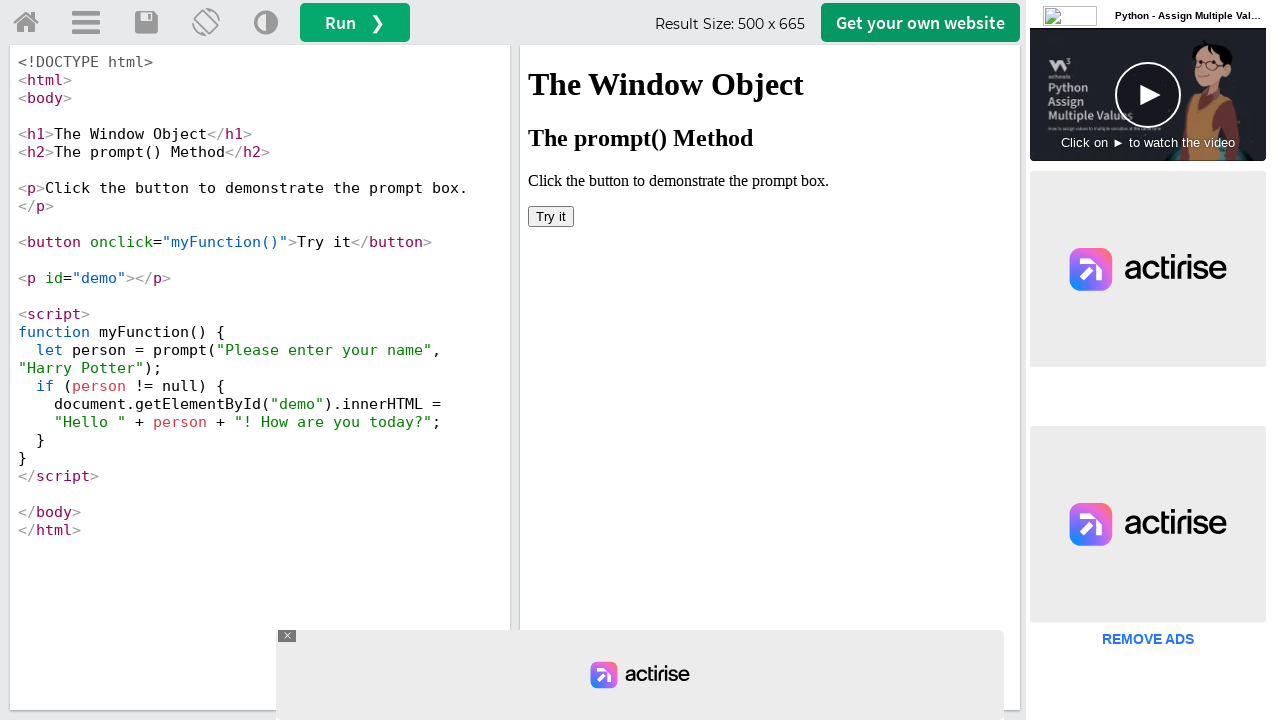